Navigates to the Spanish reservoirs website, verifies the list of river basins (cuencas) is displayed, clicks on the first basin link, waits for the reservoir table to load, then clicks on the first reservoir to verify its detail page loads with reservoir information.

Starting URL: https://www.embalses.net

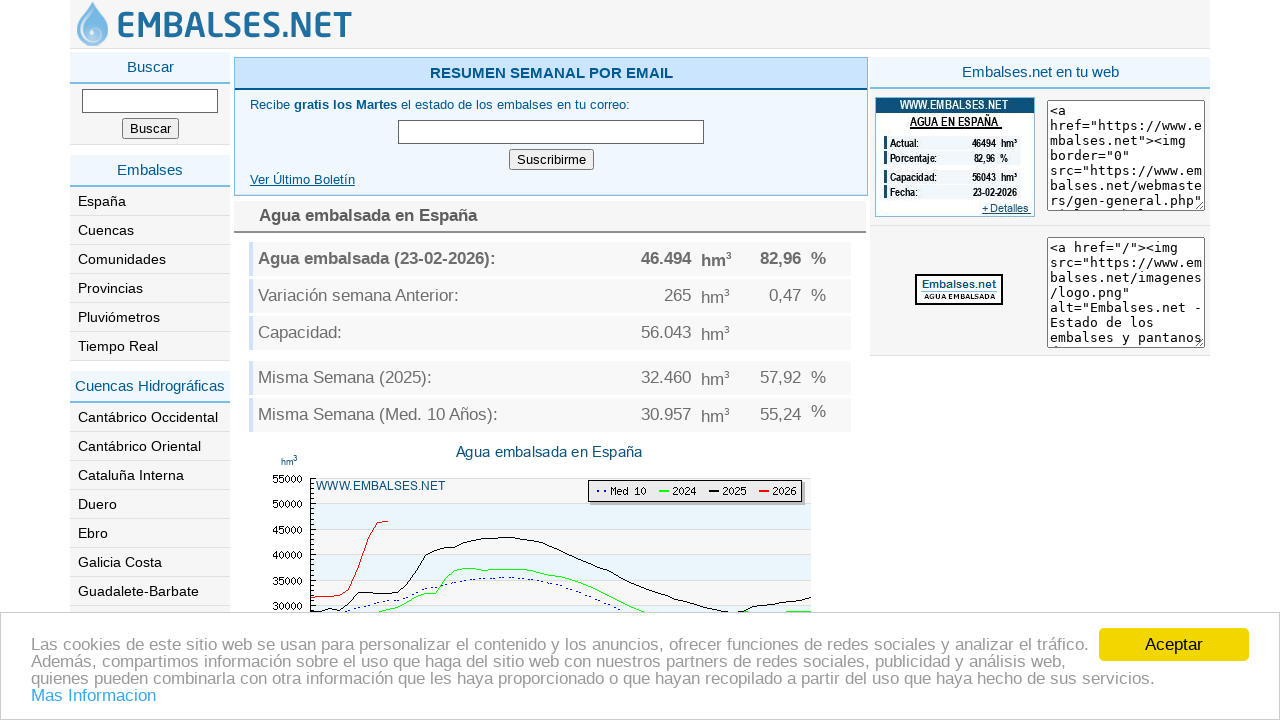

River basins list loaded and visible
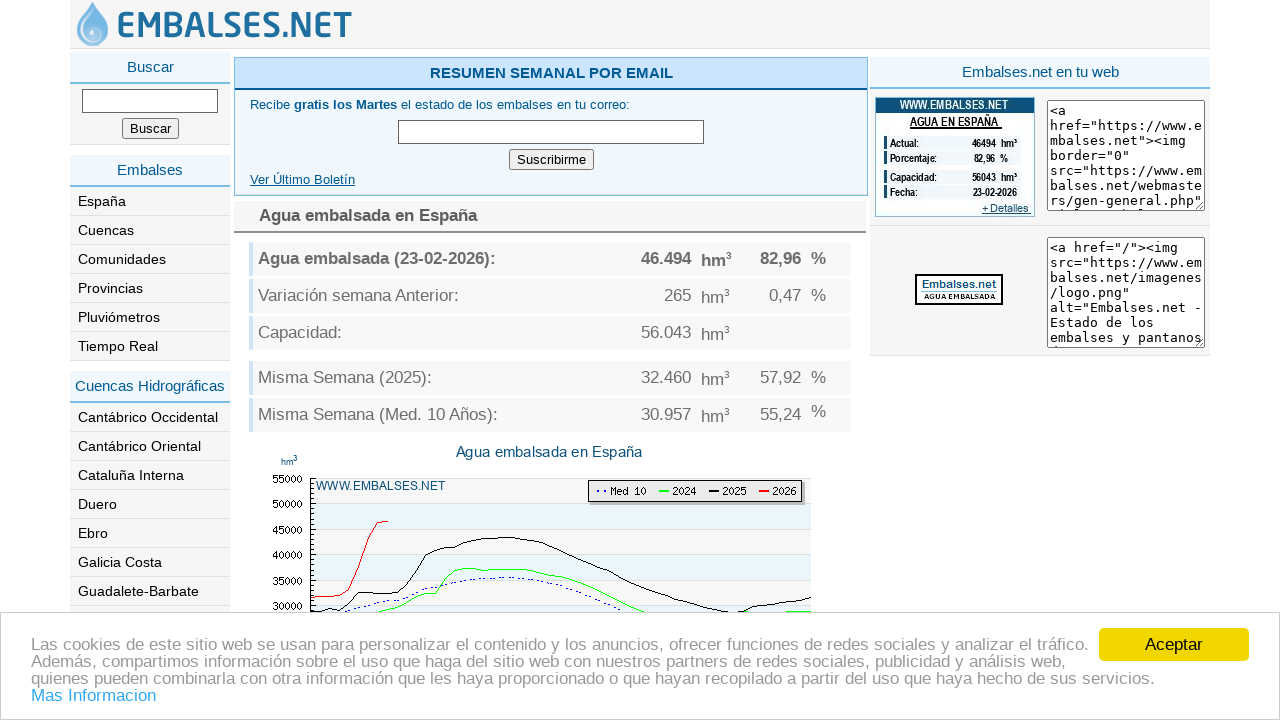

Retrieved all basin list elements
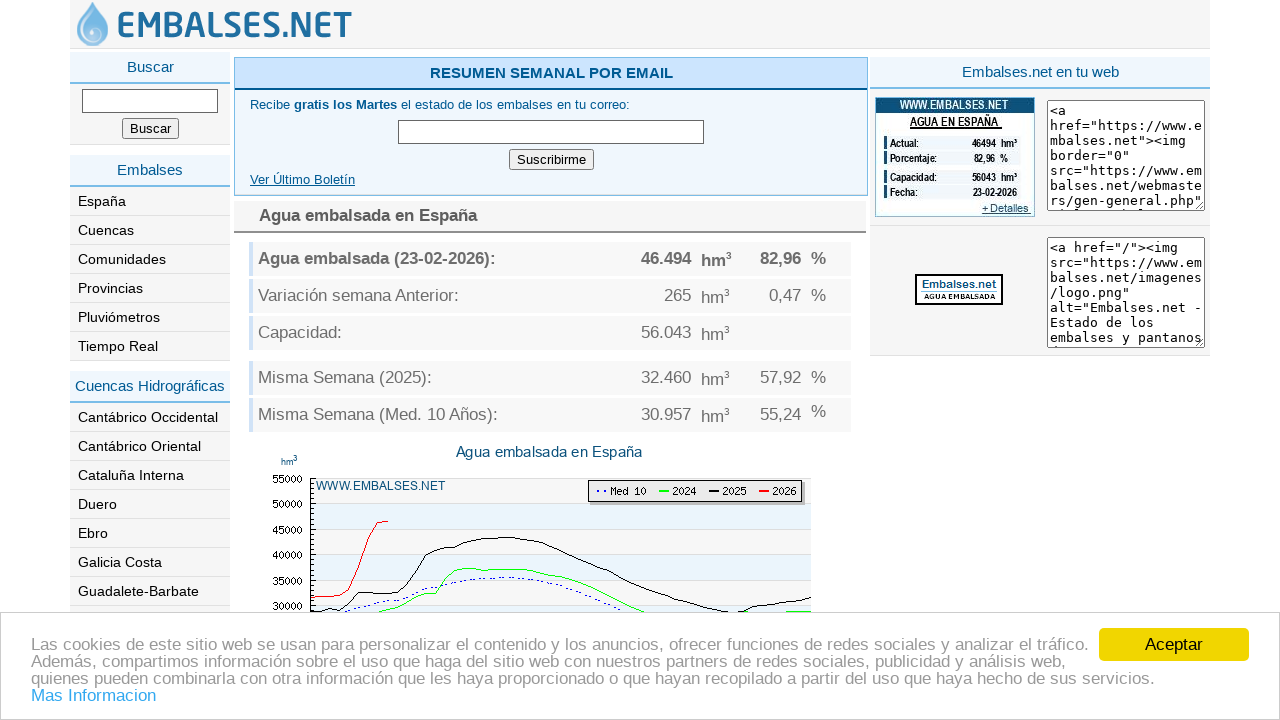

Located first basin link in second basin list
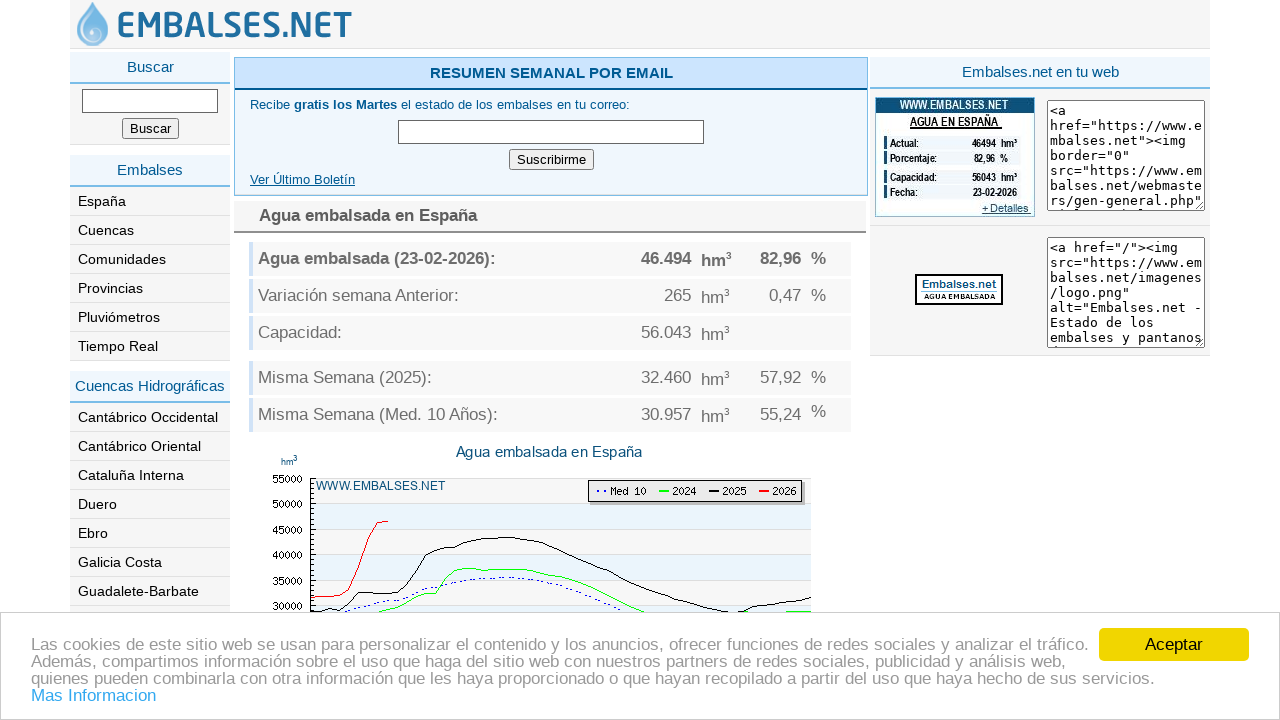

Clicked on first river basin link at (150, 417) on .index_bodysecLisT2_list >> nth=1 >> a >> nth=0
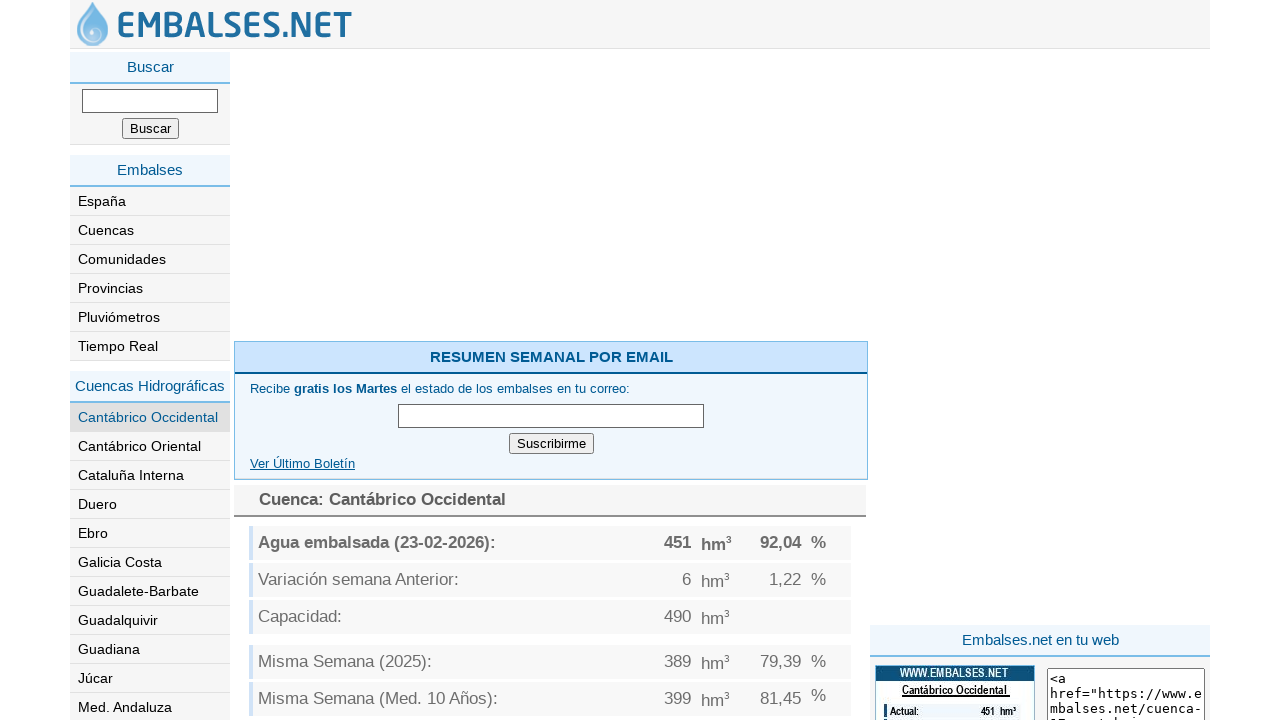

Reservoir table loaded with results
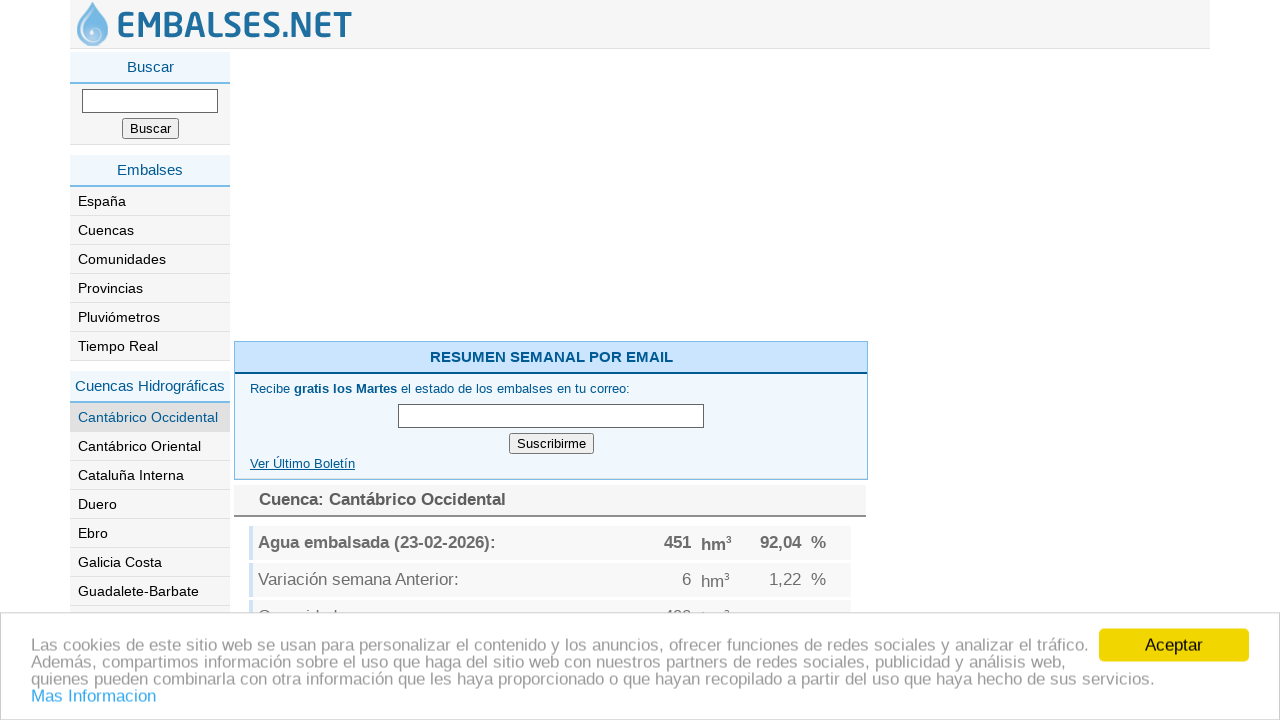

Located first reservoir link in results table
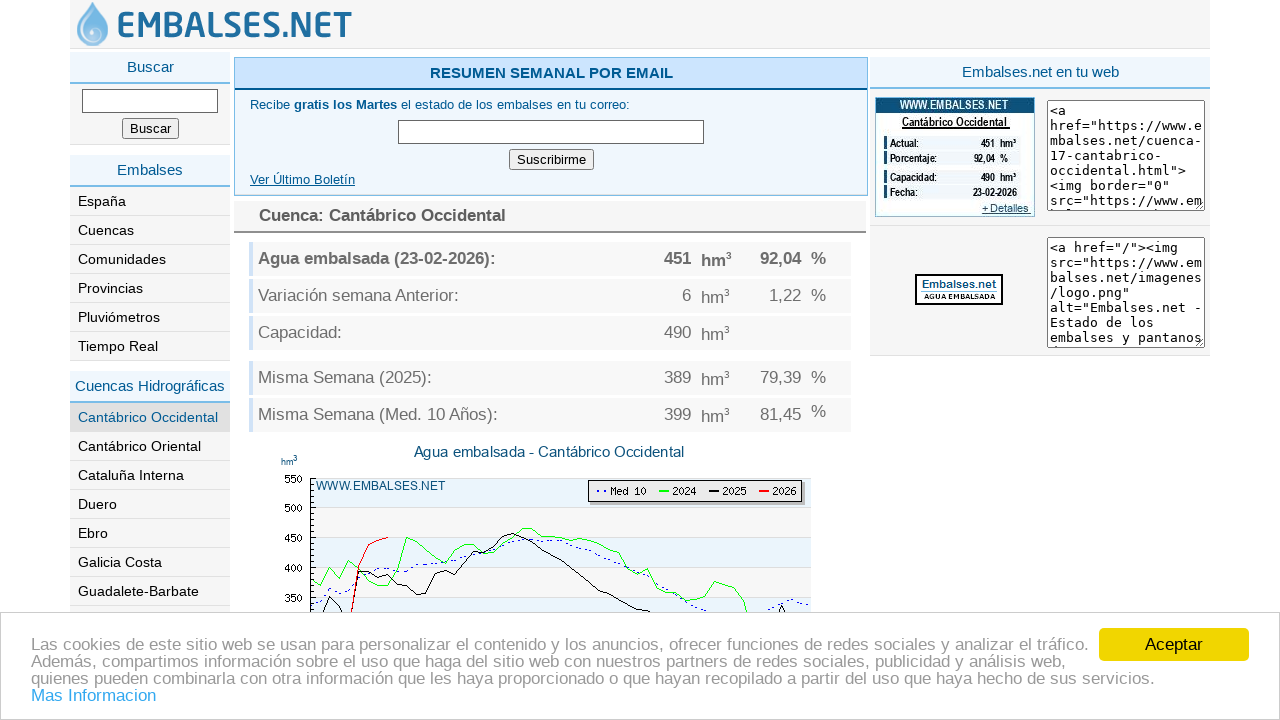

Clicked on first reservoir link at (314, 360) on tr.ResultadoCampo >> nth=0 >> a
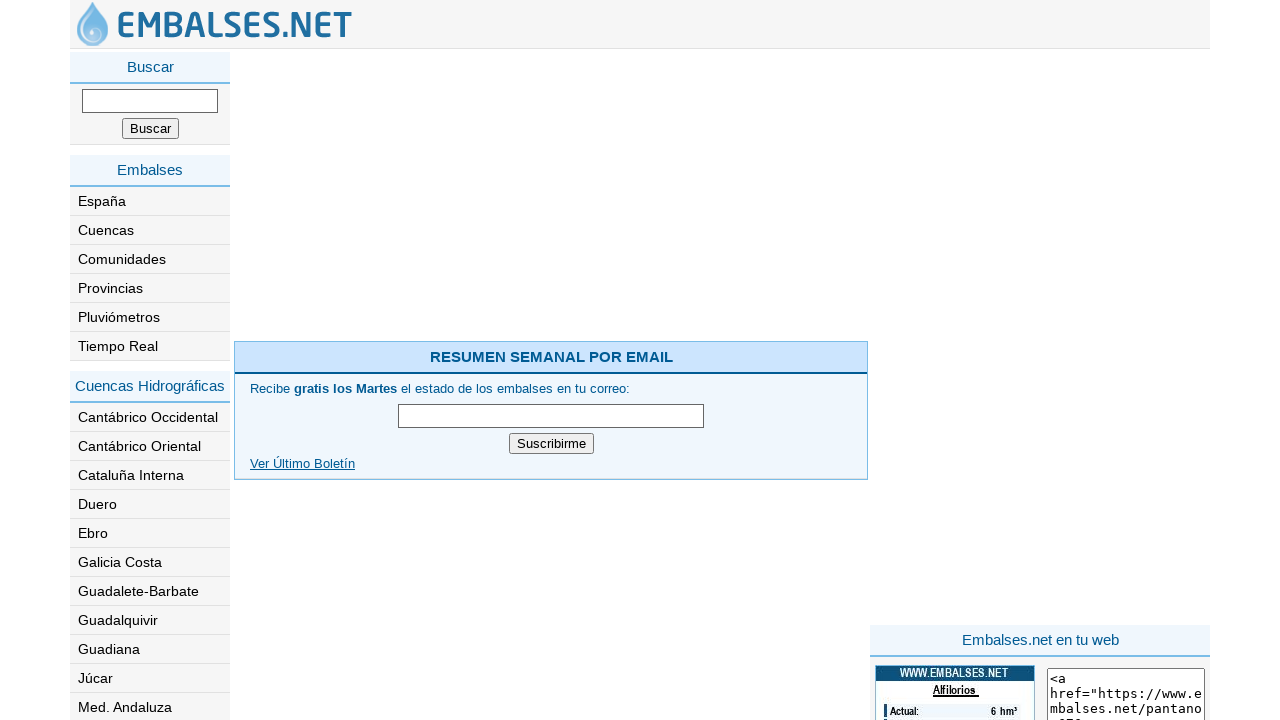

Reservoir detail page loaded with title section
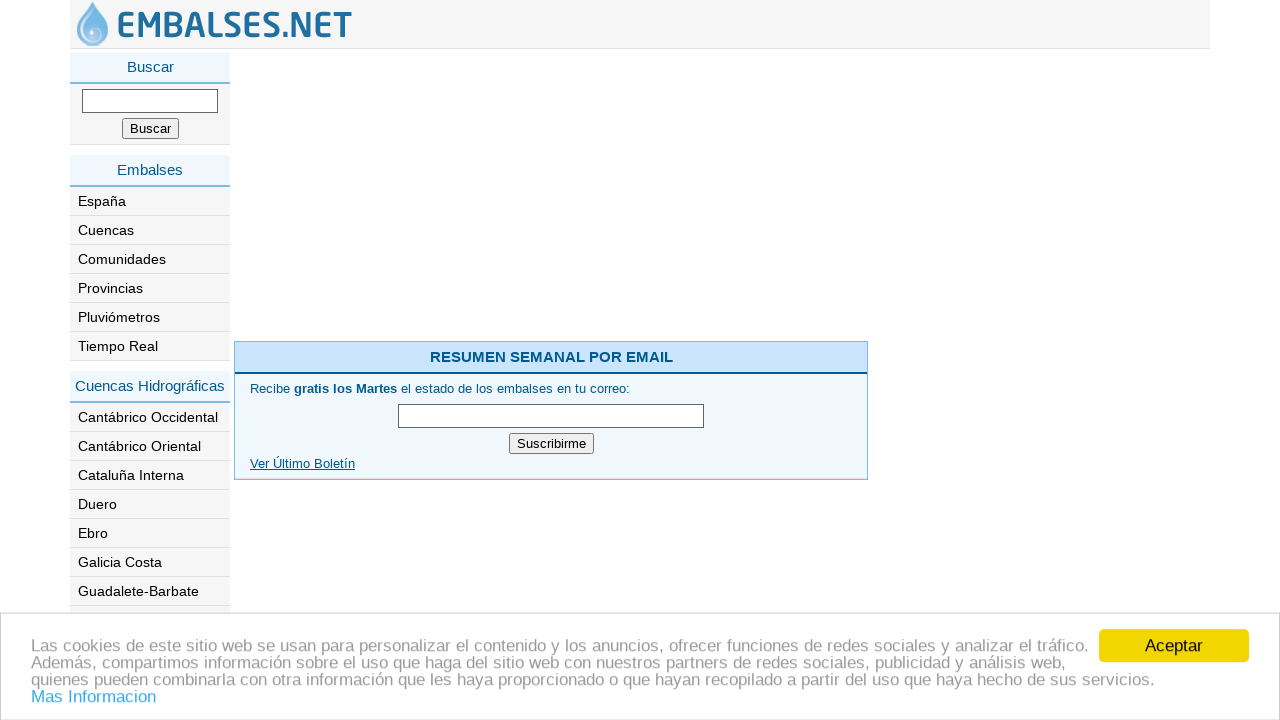

Verified reservoir information data rows are present
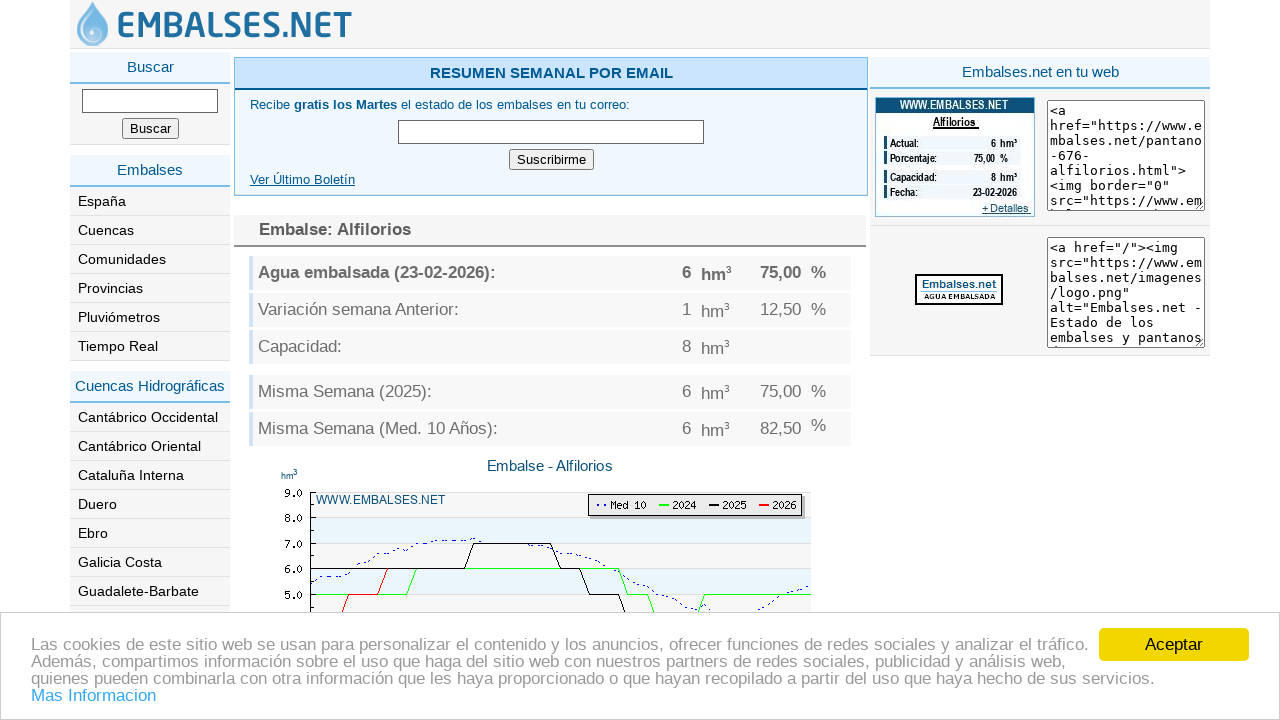

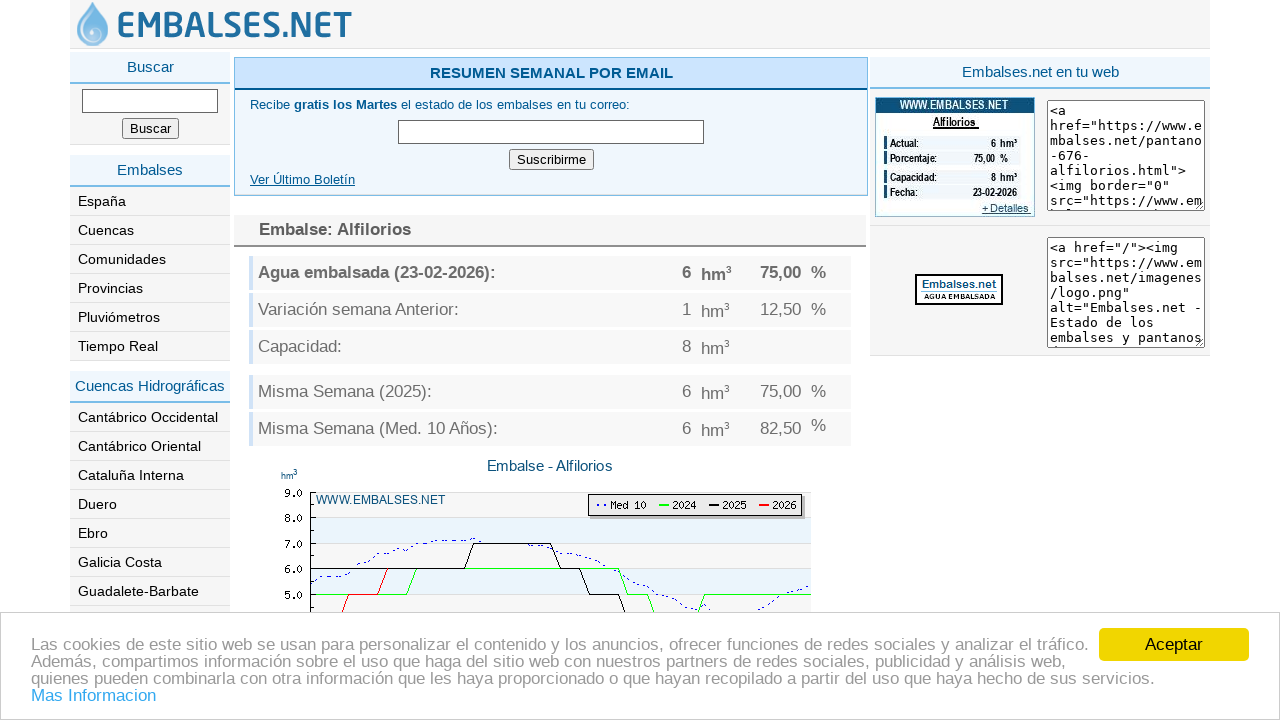